Tests editing a record in a web table by clicking the edit button, clearing and updating the first name and age fields, then submitting the changes

Starting URL: https://demoqa.com/webtables

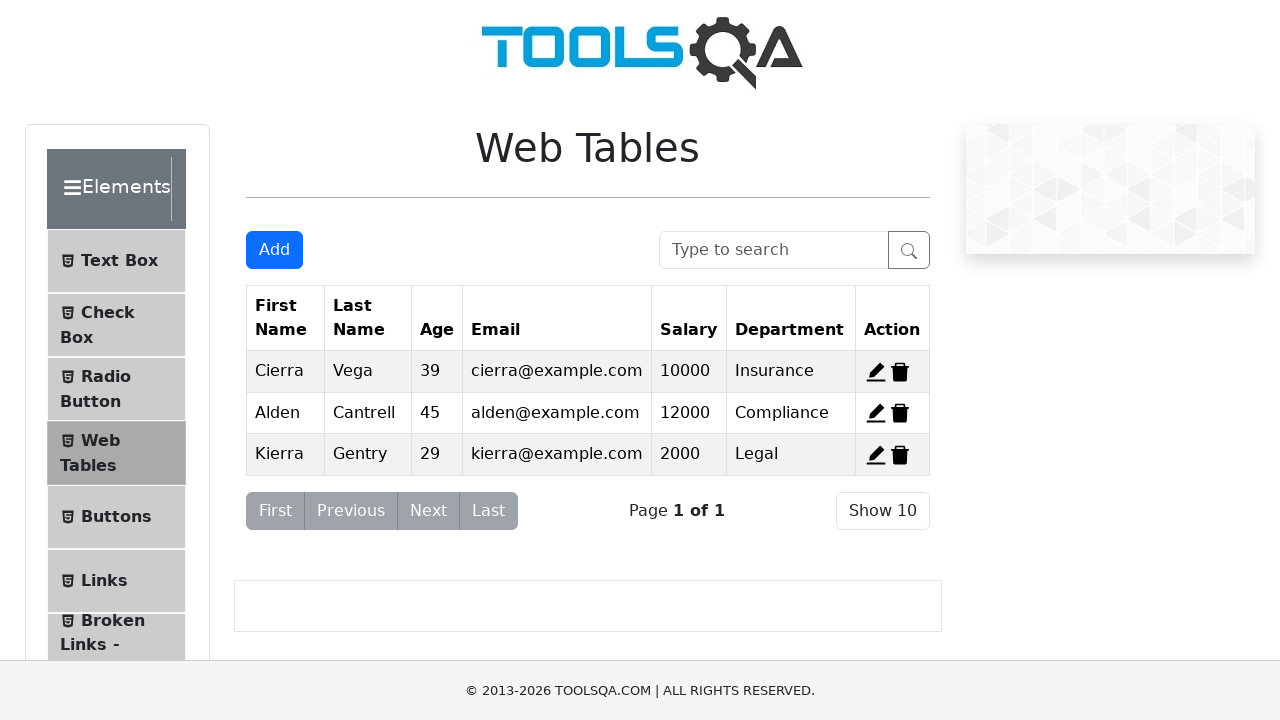

Clicked edit button for the first record at (876, 372) on #edit-record-1
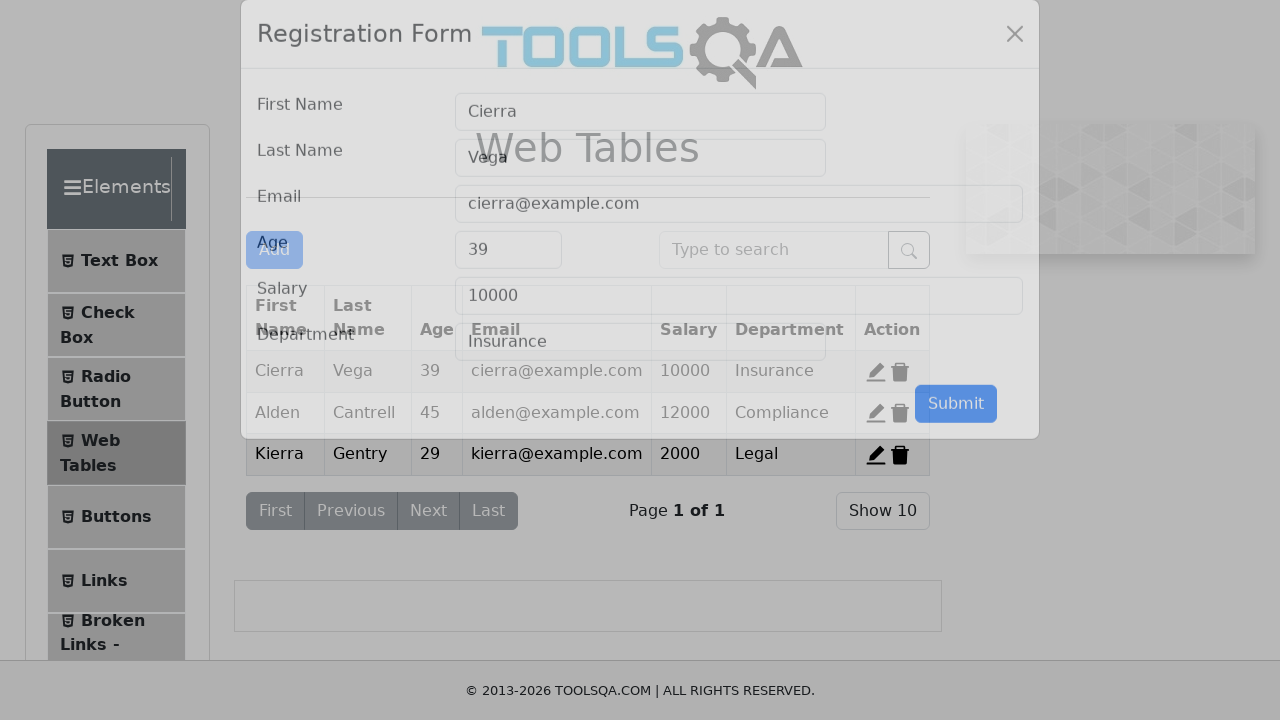

Filled first name field with 'Mikheil' on input#firstName
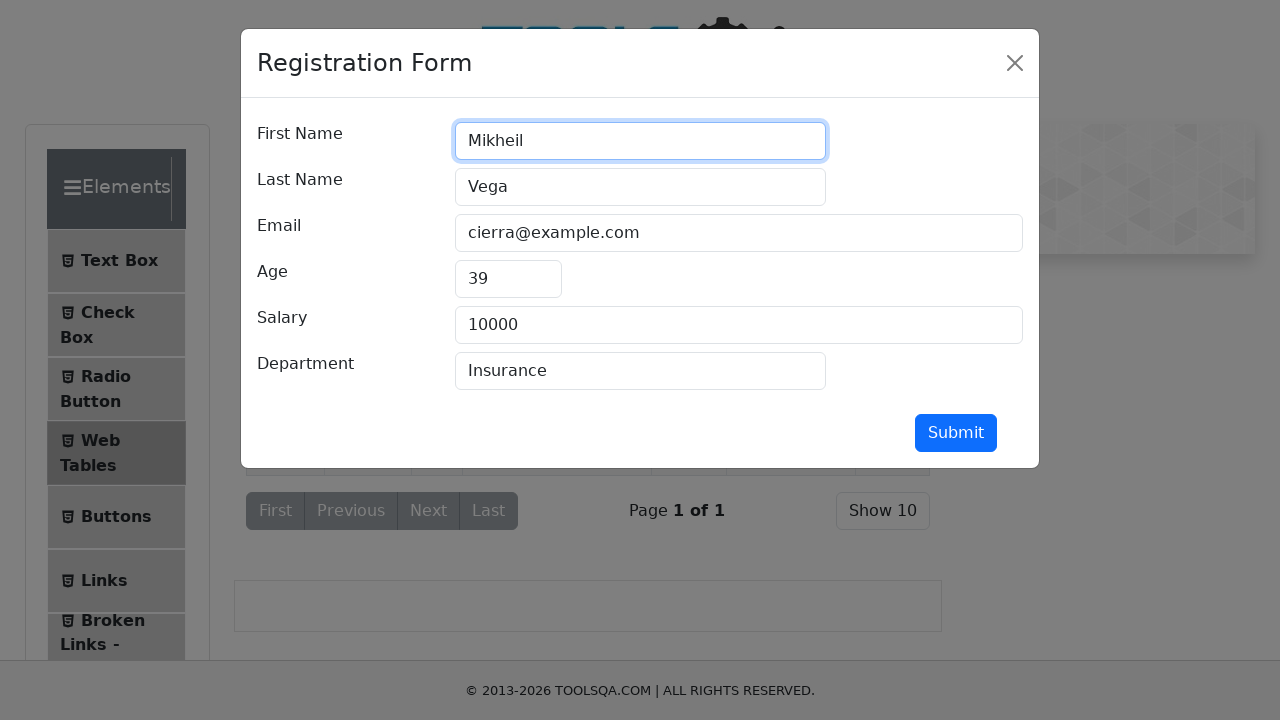

Filled age field with '20' on input#age
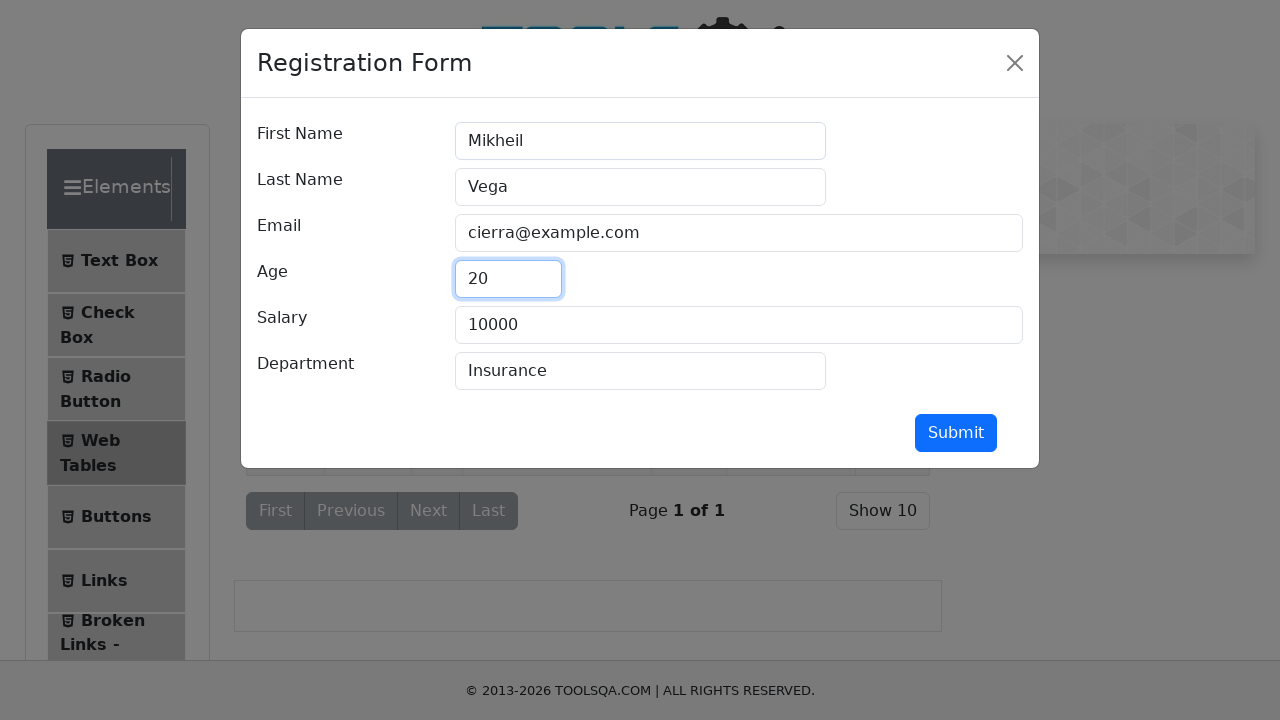

Clicked submit button to save changes at (956, 433) on #submit
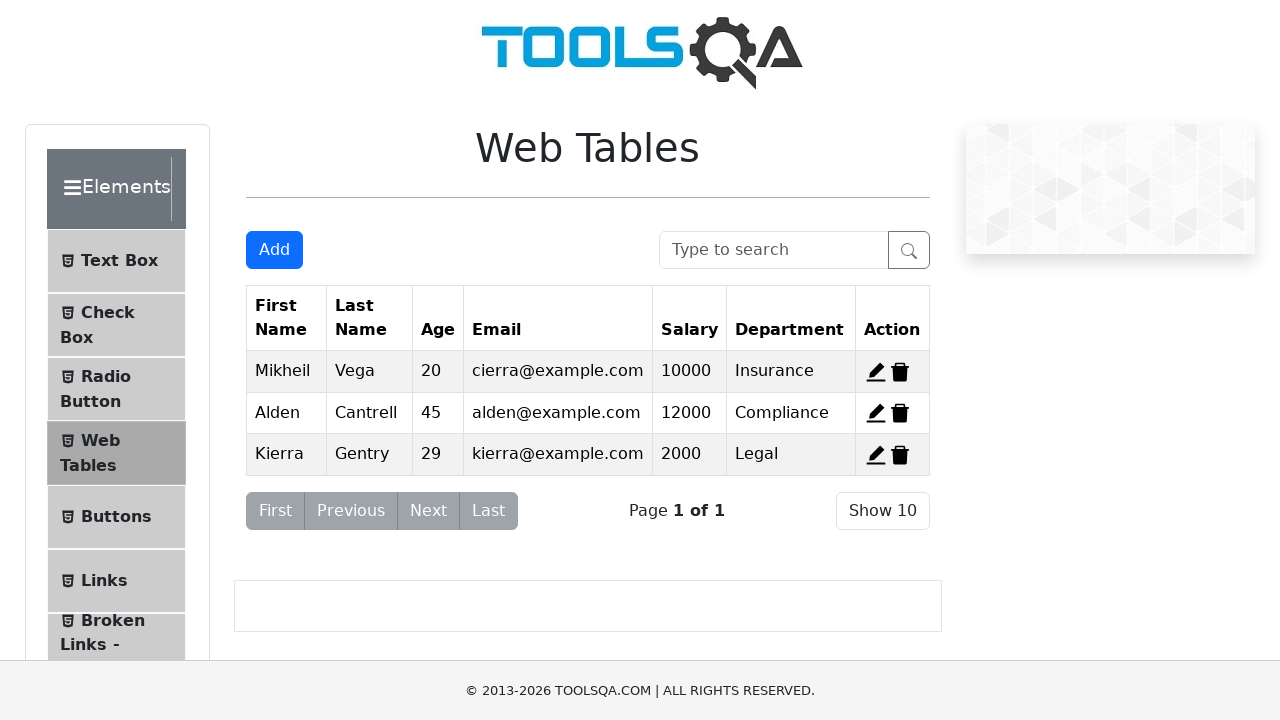

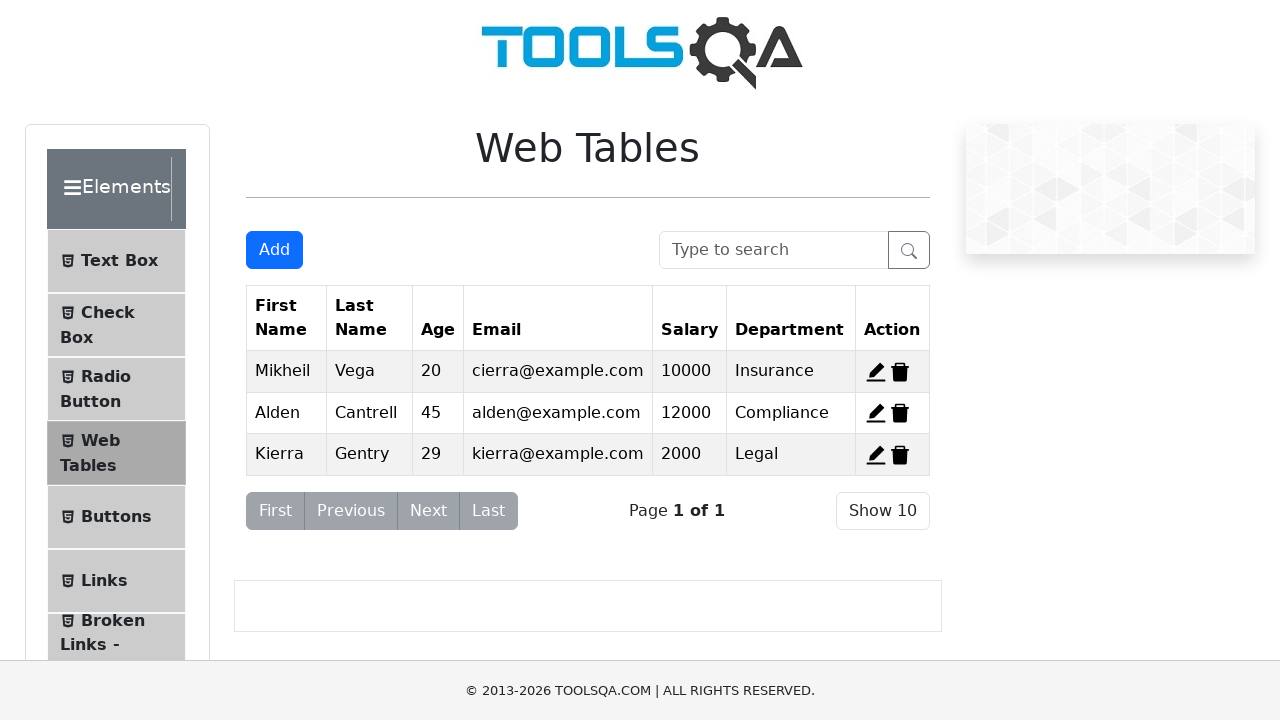